Tests confirmation alert handling by navigating to the confirmation alert tab and dismissing the alert

Starting URL: https://demo.automationtesting.in/Alerts.html

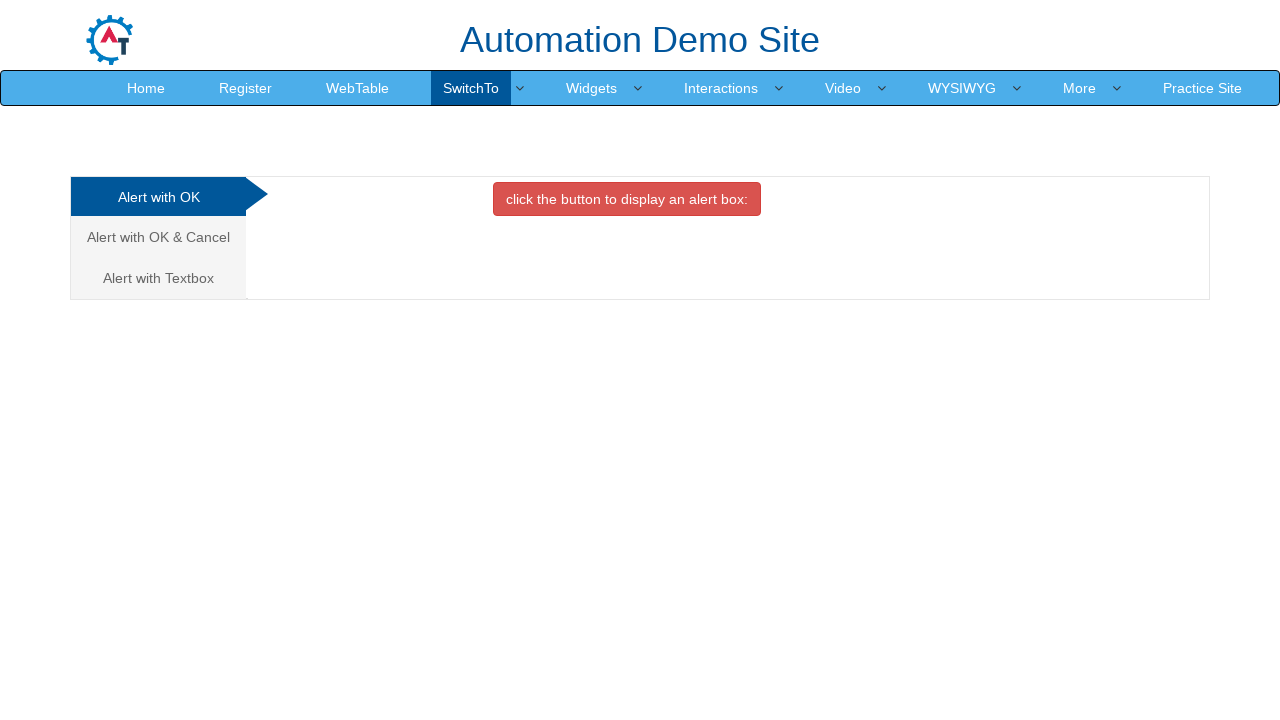

Clicked on the Alert with OK & Cancel tab at (158, 237) on (//a[@data-toggle='tab'])[2]
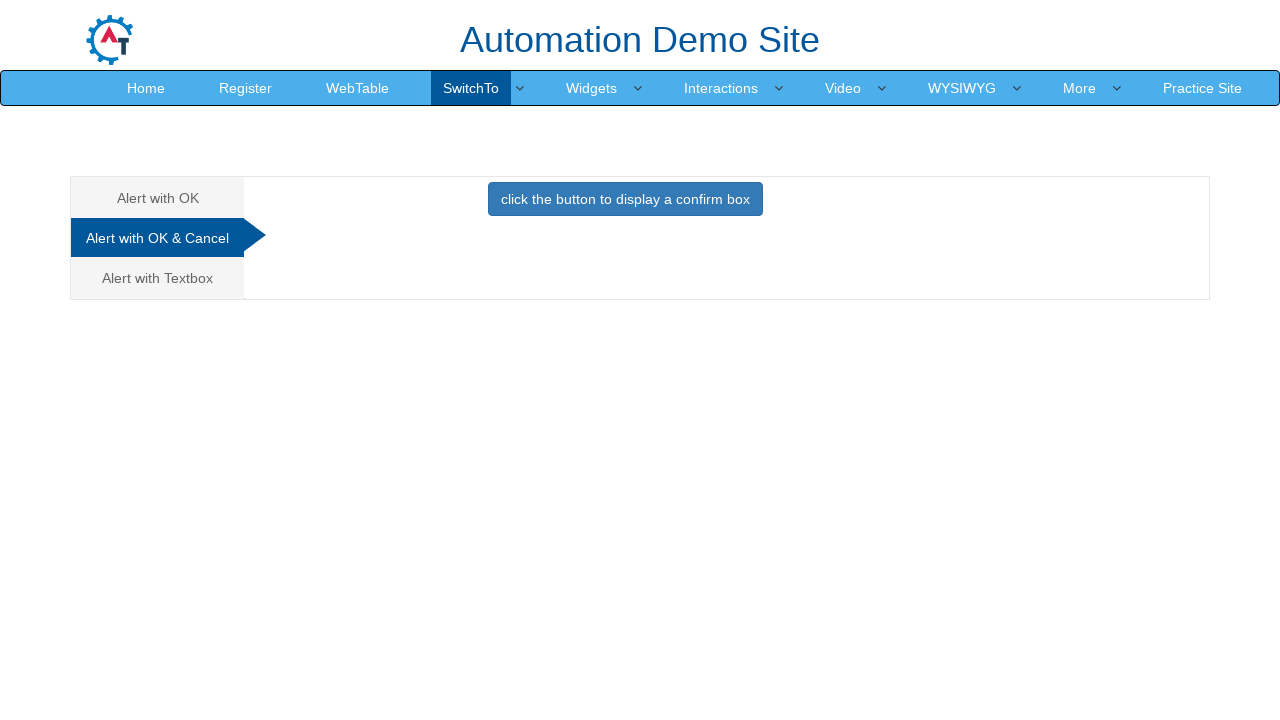

Set up dialog handler to dismiss confirmation alert
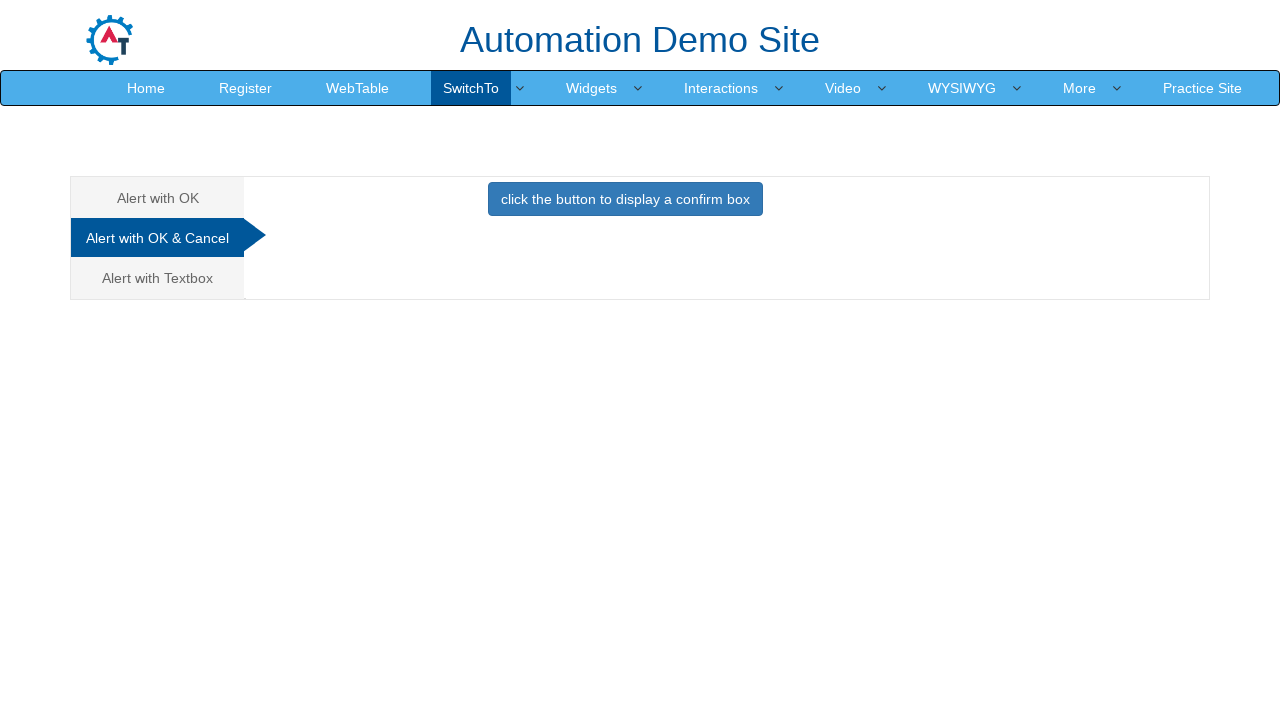

Clicked button to trigger confirmation alert at (625, 199) on xpath=//button[@onclick='confirmbox()']
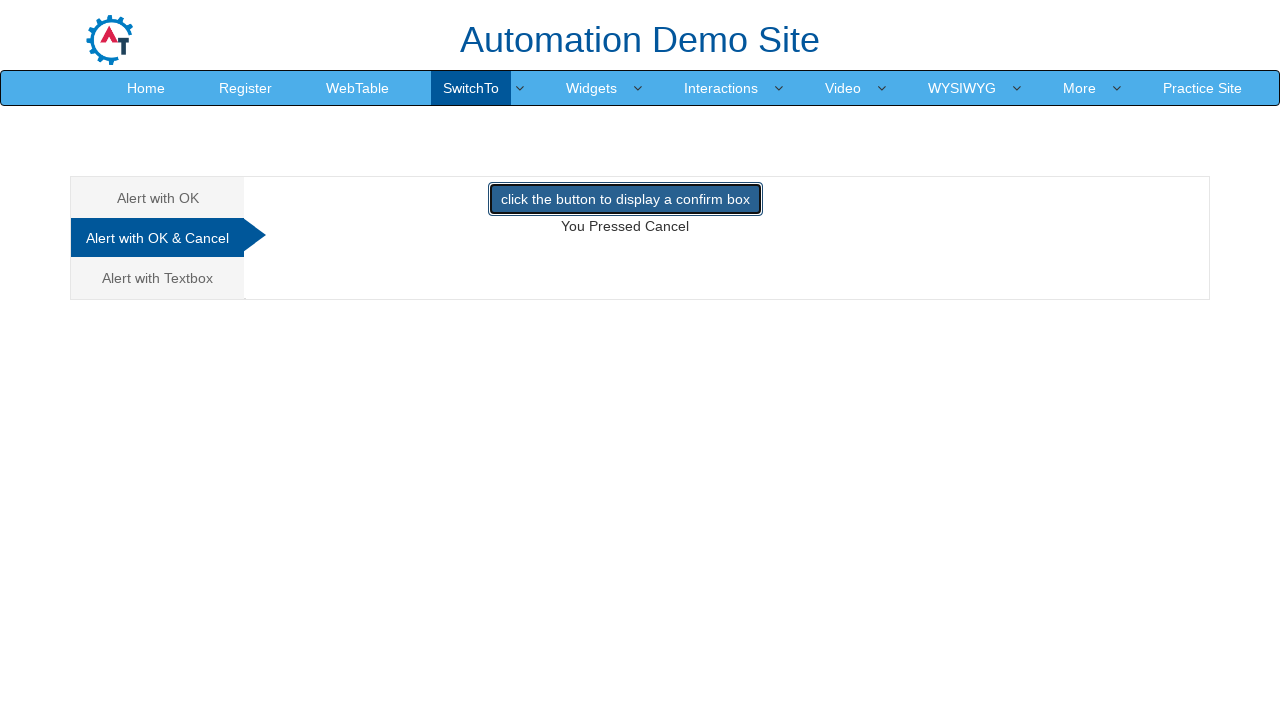

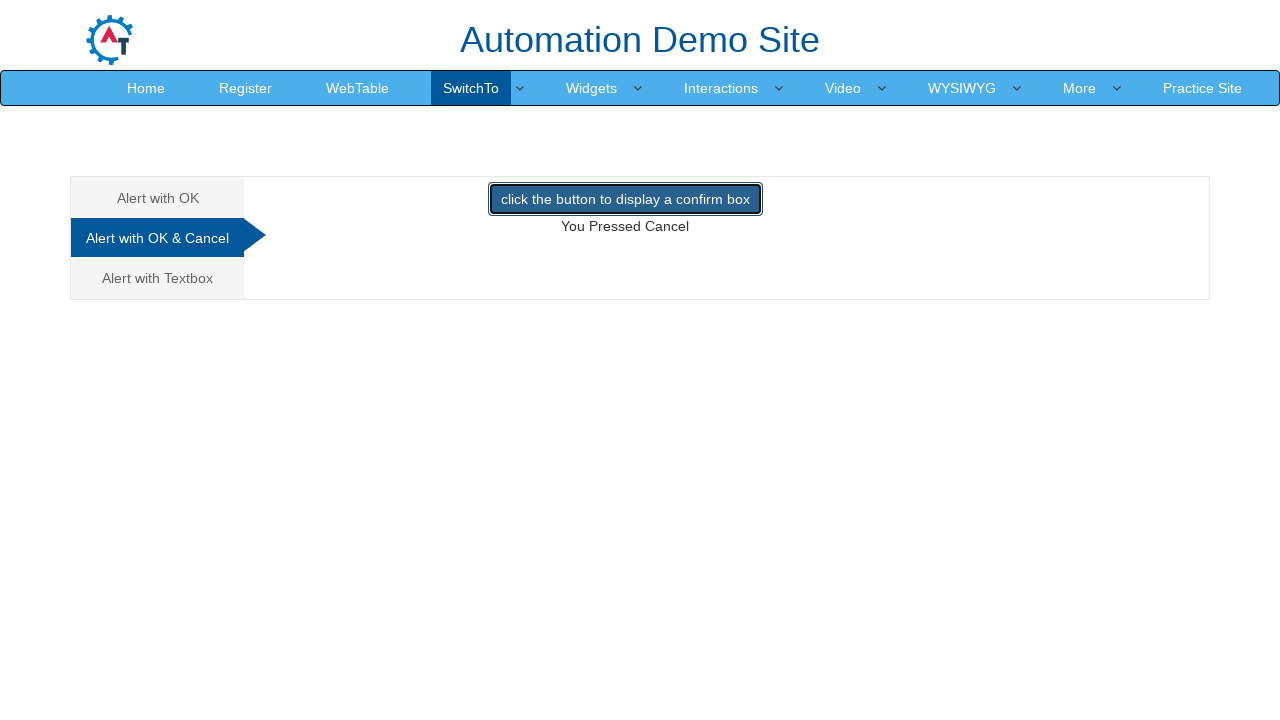